Tests clicking the Quit button at the end of the game after answering all questions.

Starting URL: https://shemsvcollege.github.io/Trivia/

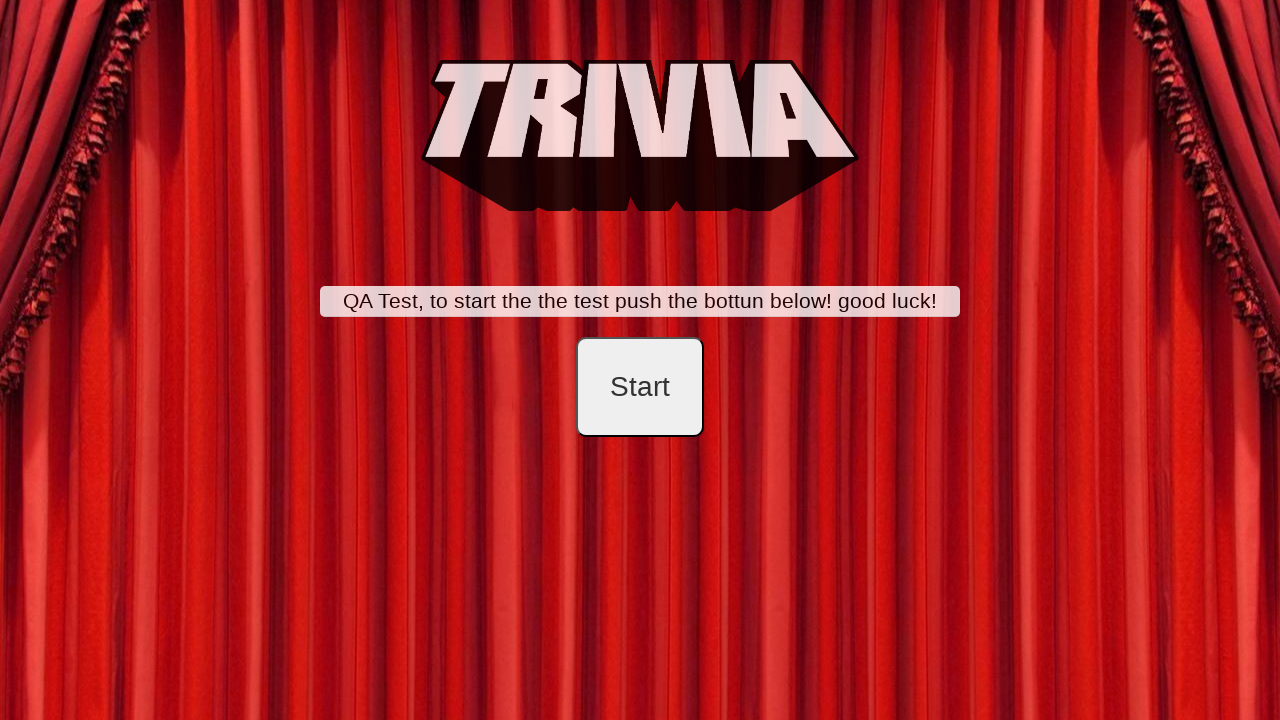

Clicked start button to begin game setup at (640, 387) on #startB
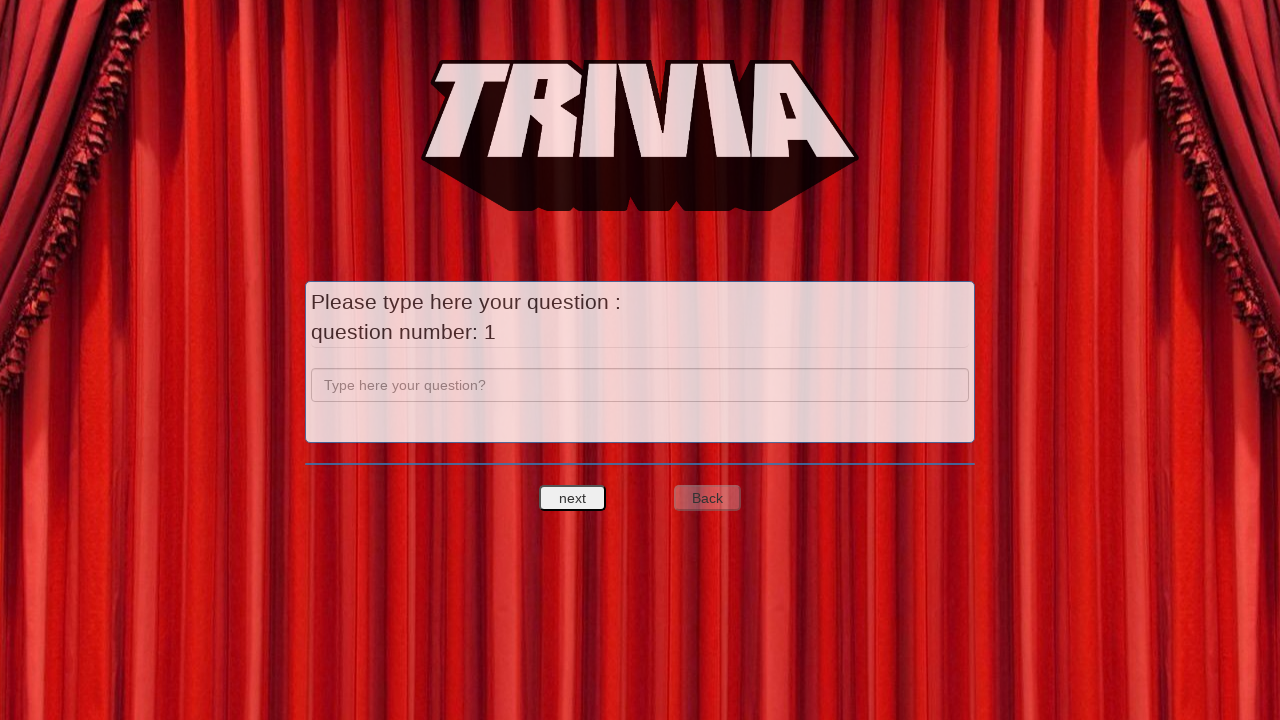

Filled question 1 text field with 'a' on input[name='question']
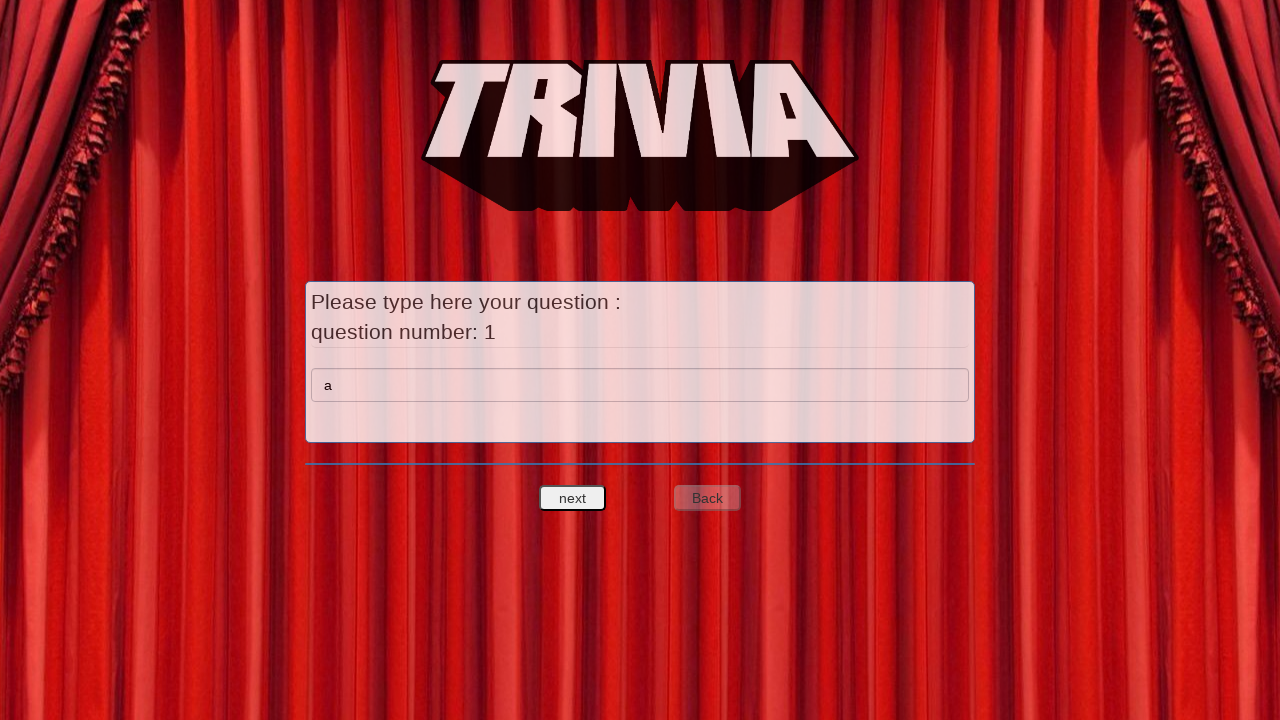

Clicked next button to proceed to answers for question 1 at (573, 498) on #nextquest
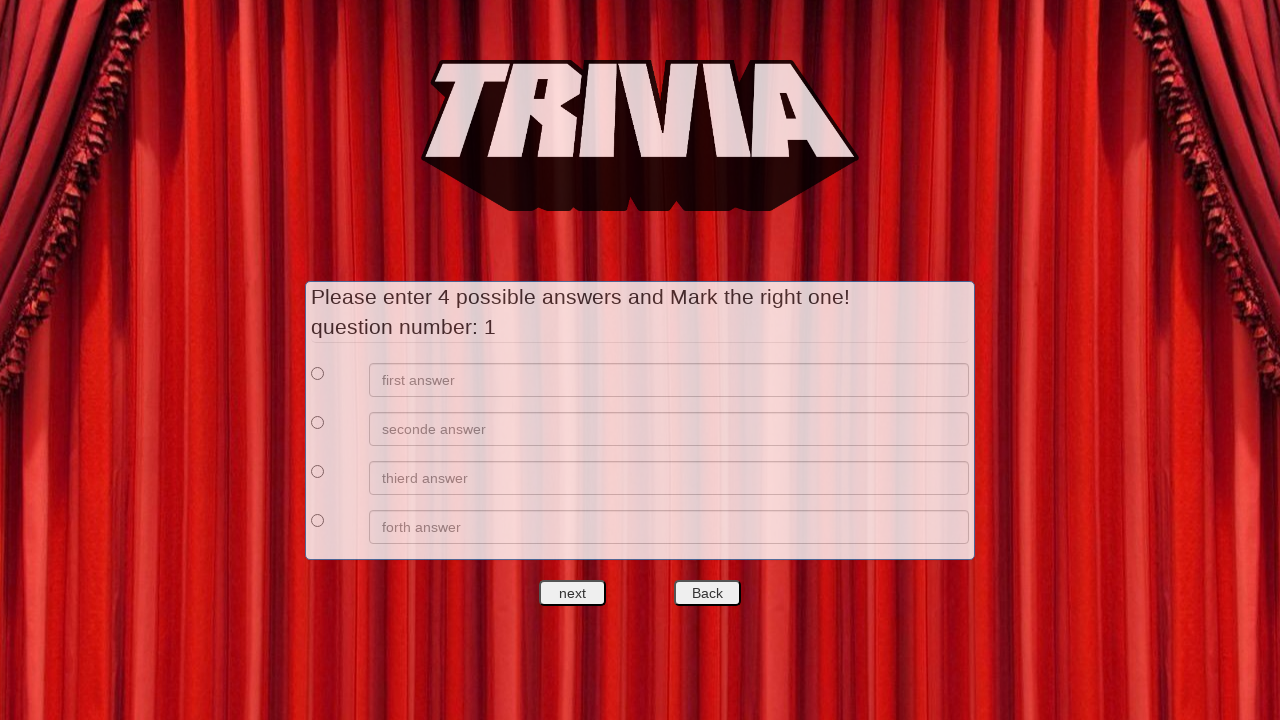

Filled answer 1 for question 1 with 'a' on //*[@id='answers']/div[1]/div[2]/input
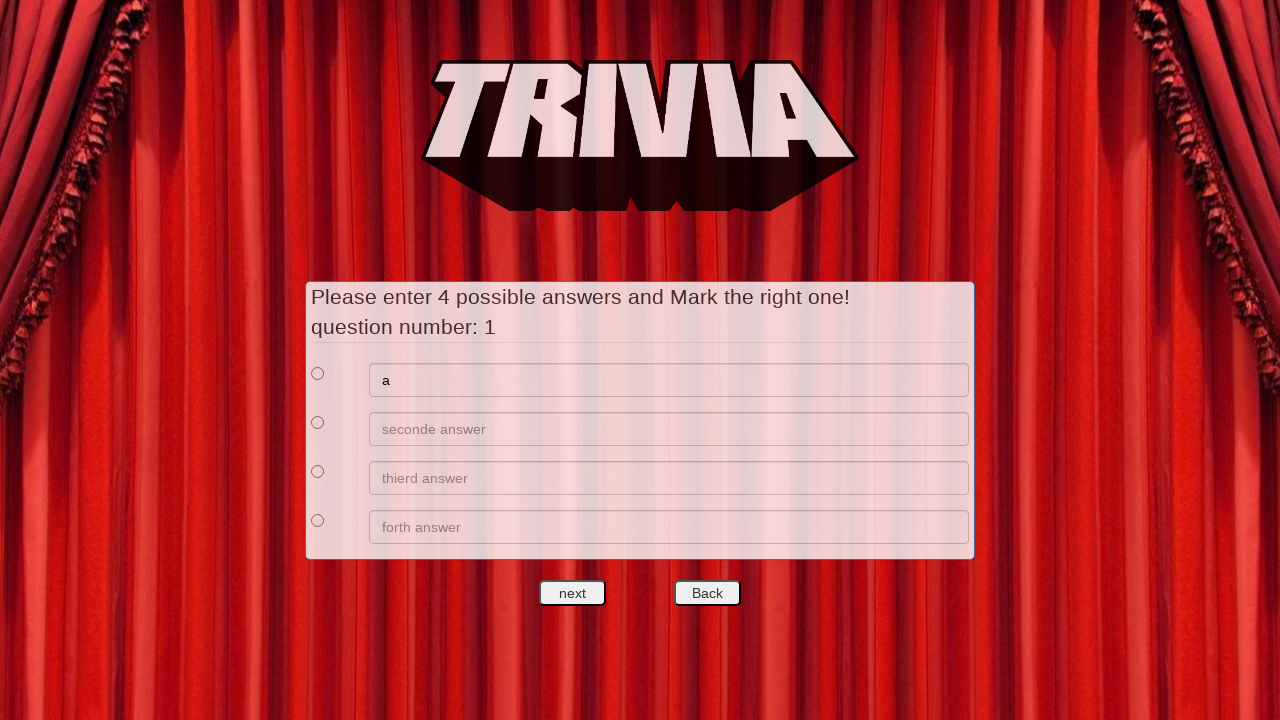

Filled answer 2 for question 1 with 'b' on //*[@id='answers']/div[2]/div[2]/input
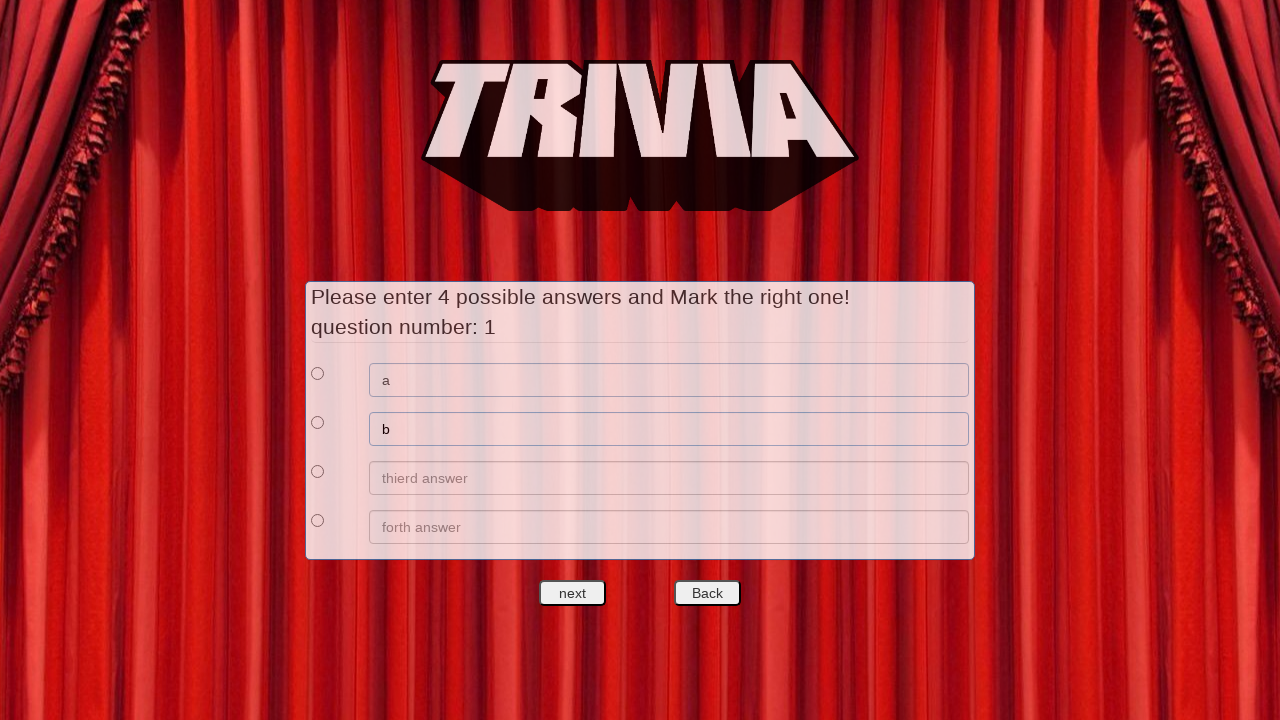

Filled answer 3 for question 1 with 'c' on //*[@id='answers']/div[3]/div[2]/input
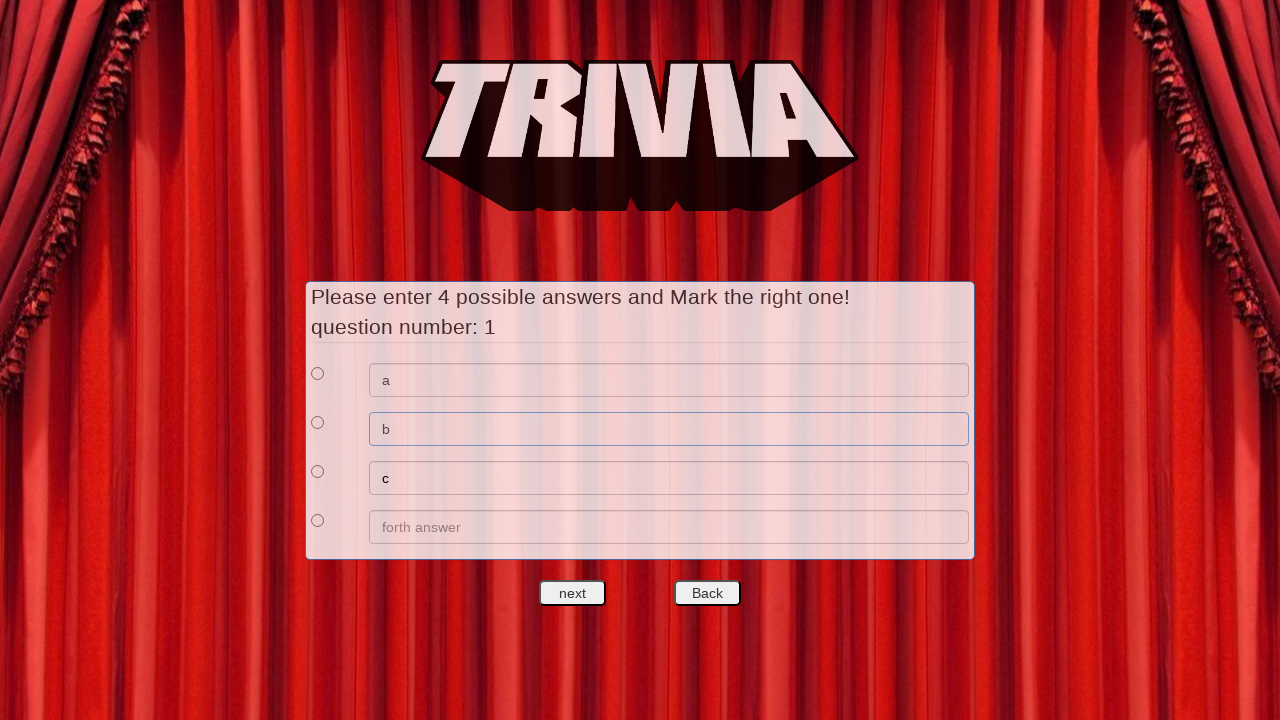

Filled answer 4 for question 1 with 'd' on //*[@id='answers']/div[4]/div[2]/input
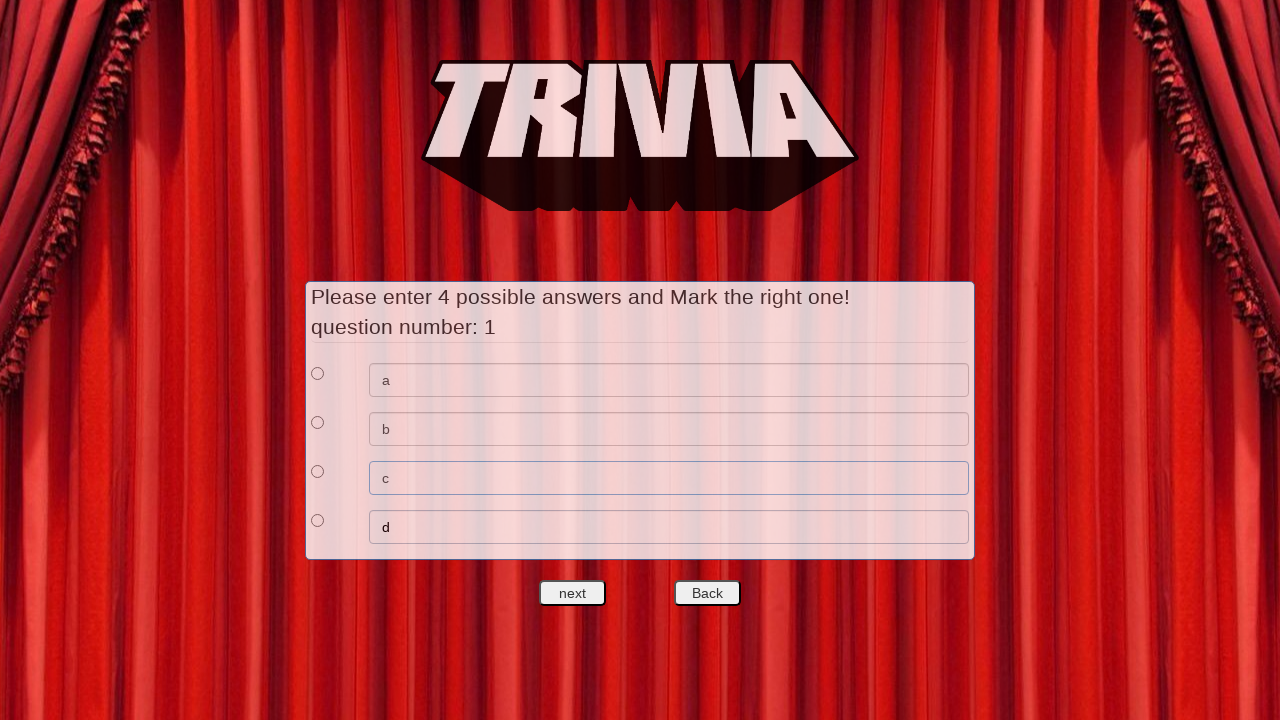

Selected answer 1 as correct answer for question 1 at (318, 373) on xpath=//*[@id='answers']/div[1]/div[1]/input
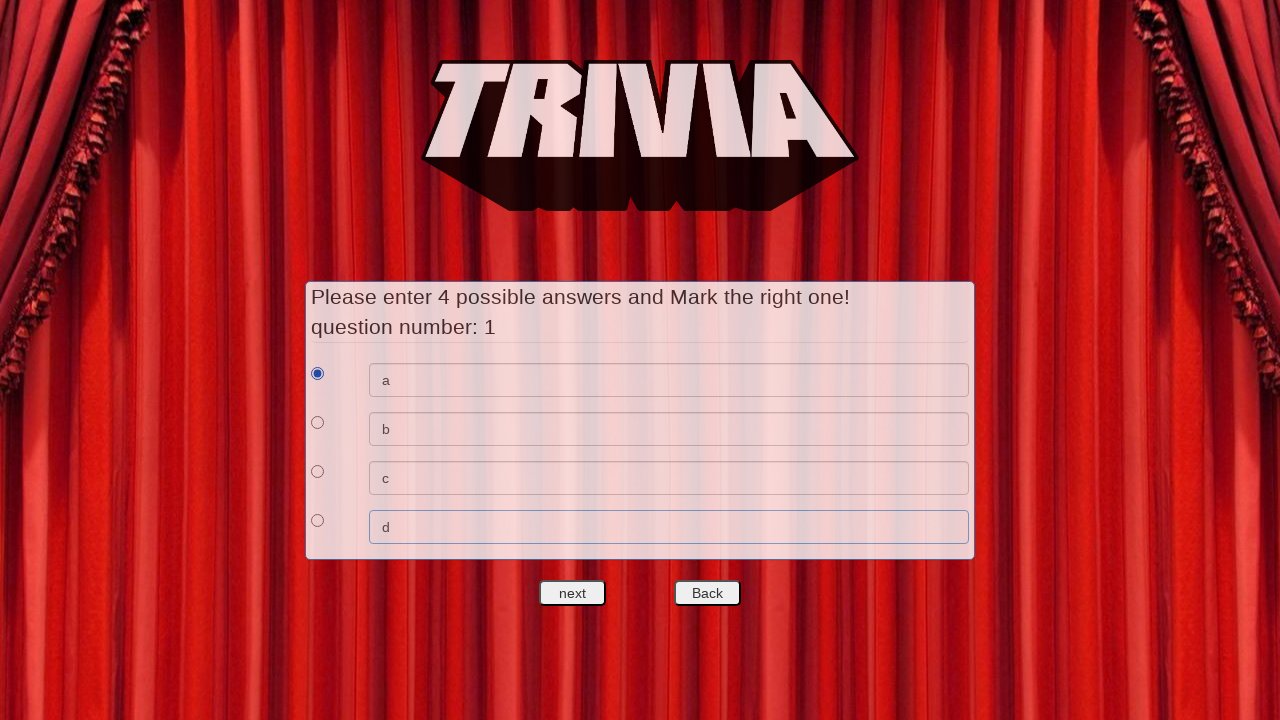

Clicked next button to proceed to question 2 at (573, 593) on #nextquest
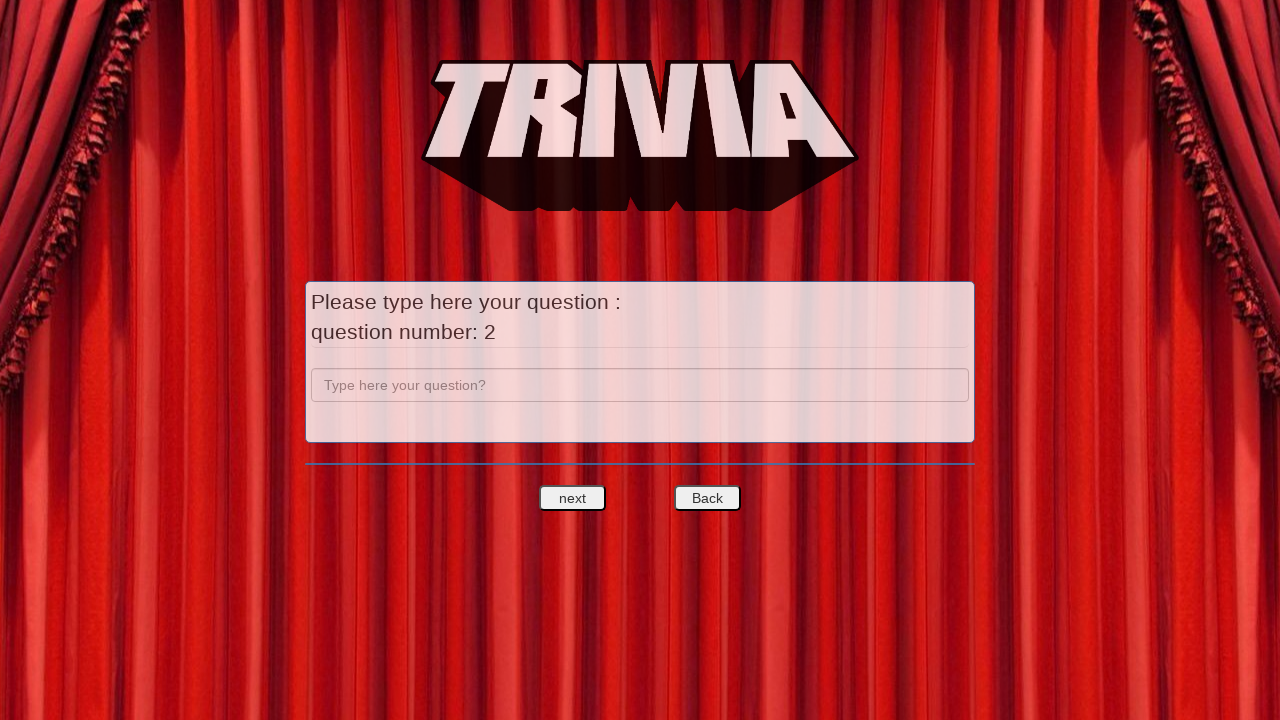

Filled question 2 text field with 'b' on input[name='question']
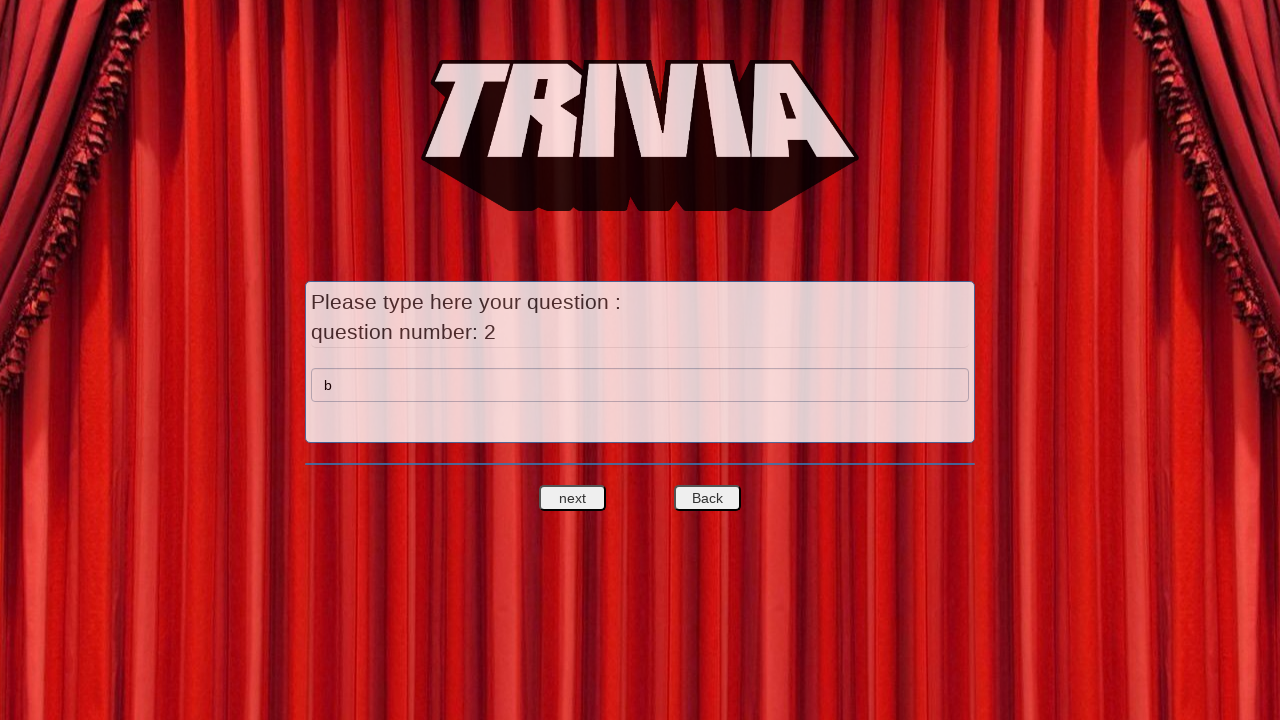

Clicked next button to proceed to answers for question 2 at (573, 498) on #nextquest
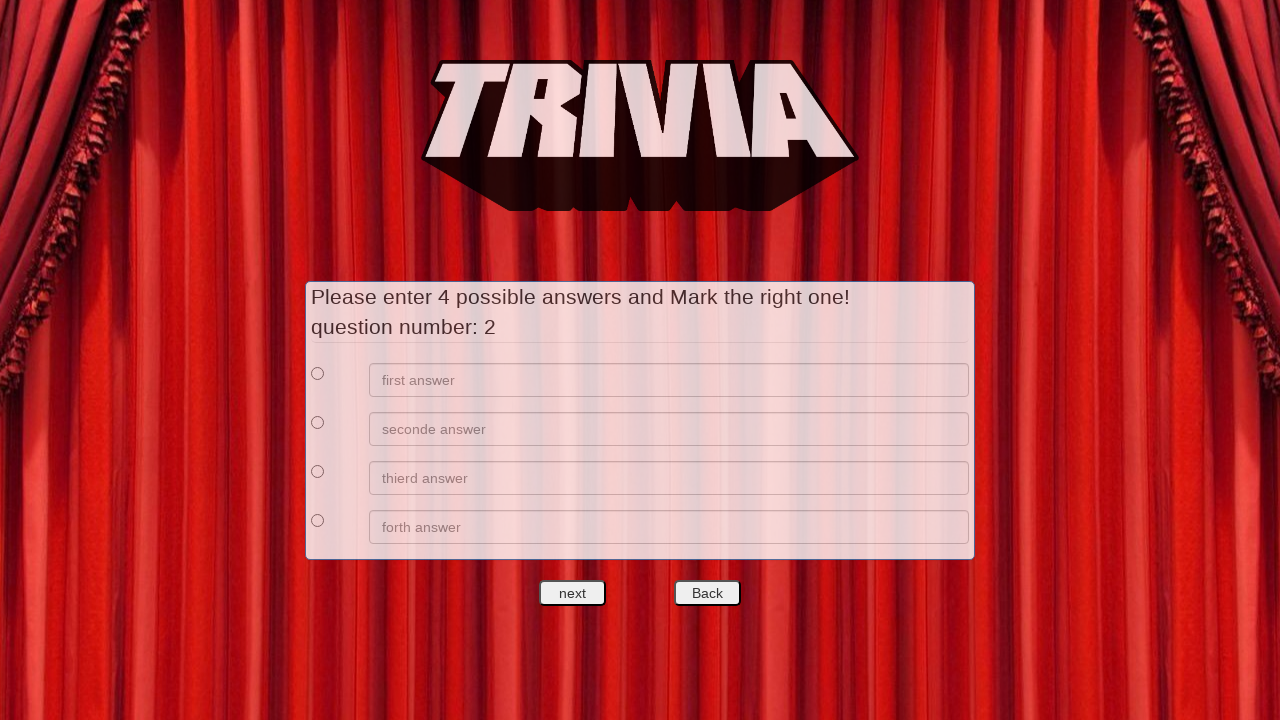

Filled answer 1 for question 2 with 'e' on //*[@id='answers']/div[1]/div[2]/input
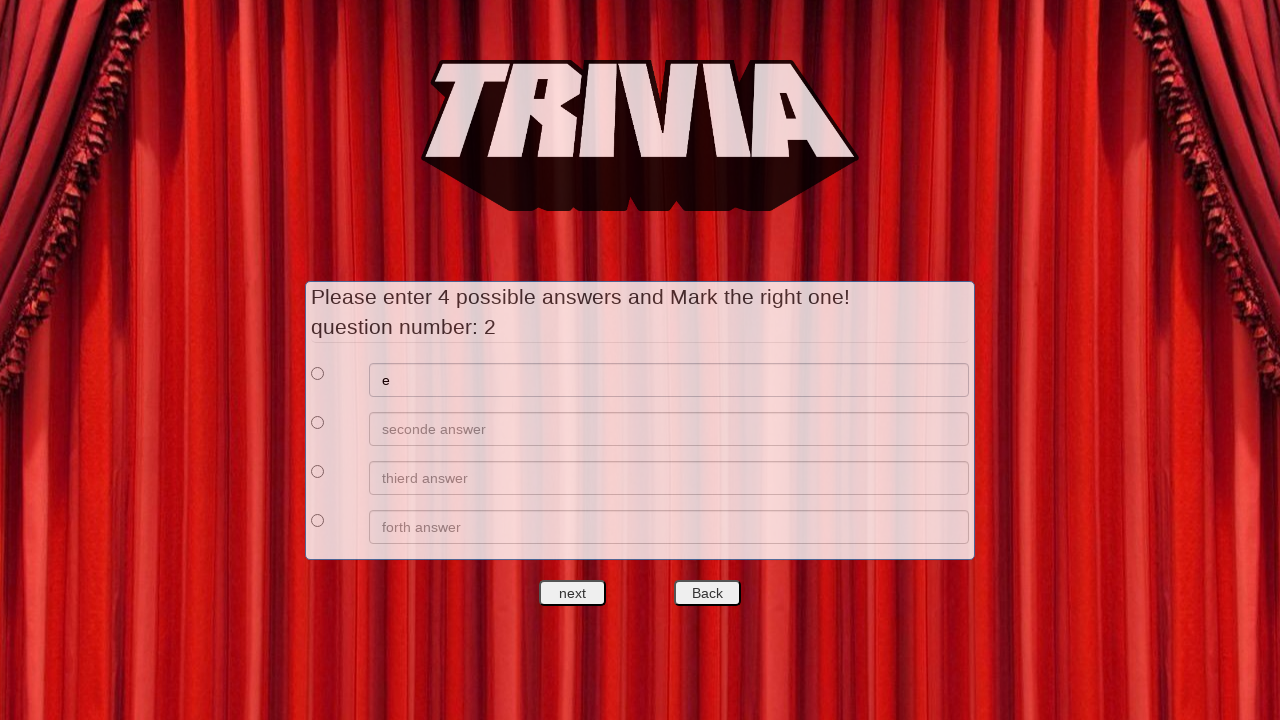

Filled answer 2 for question 2 with 'f' on //*[@id='answers']/div[2]/div[2]/input
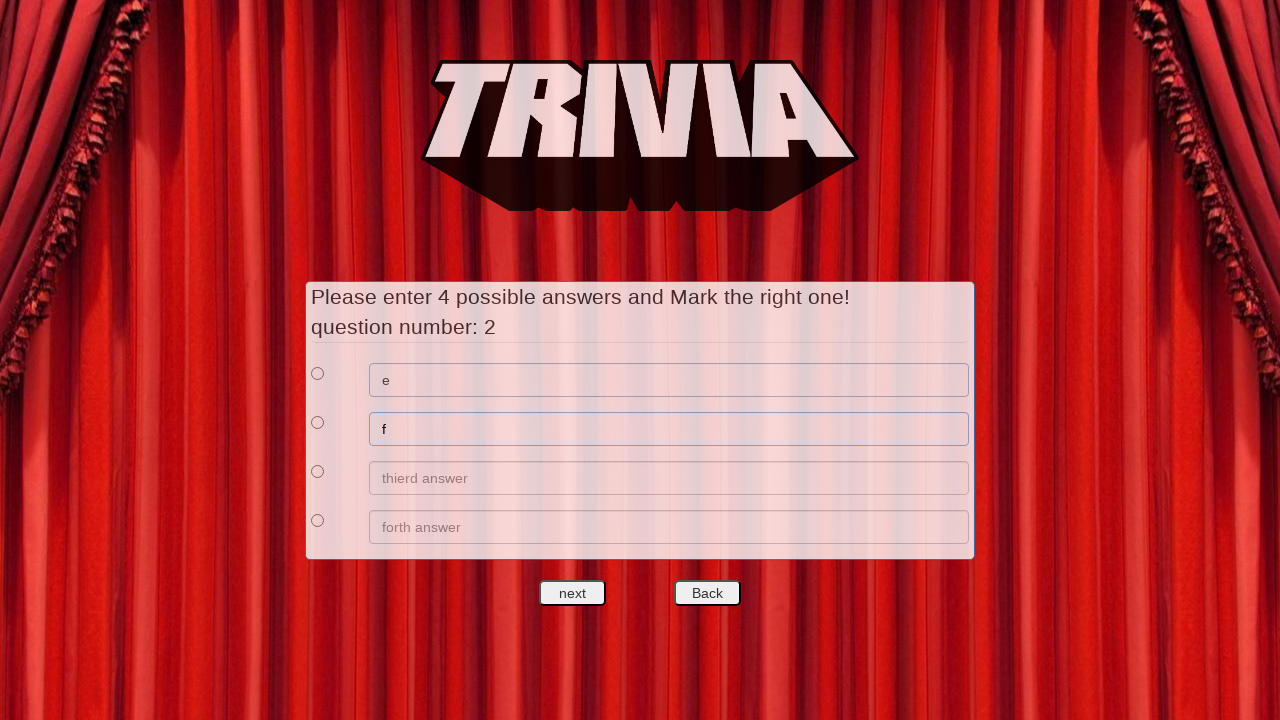

Filled answer 3 for question 2 with 'g' on //*[@id='answers']/div[3]/div[2]/input
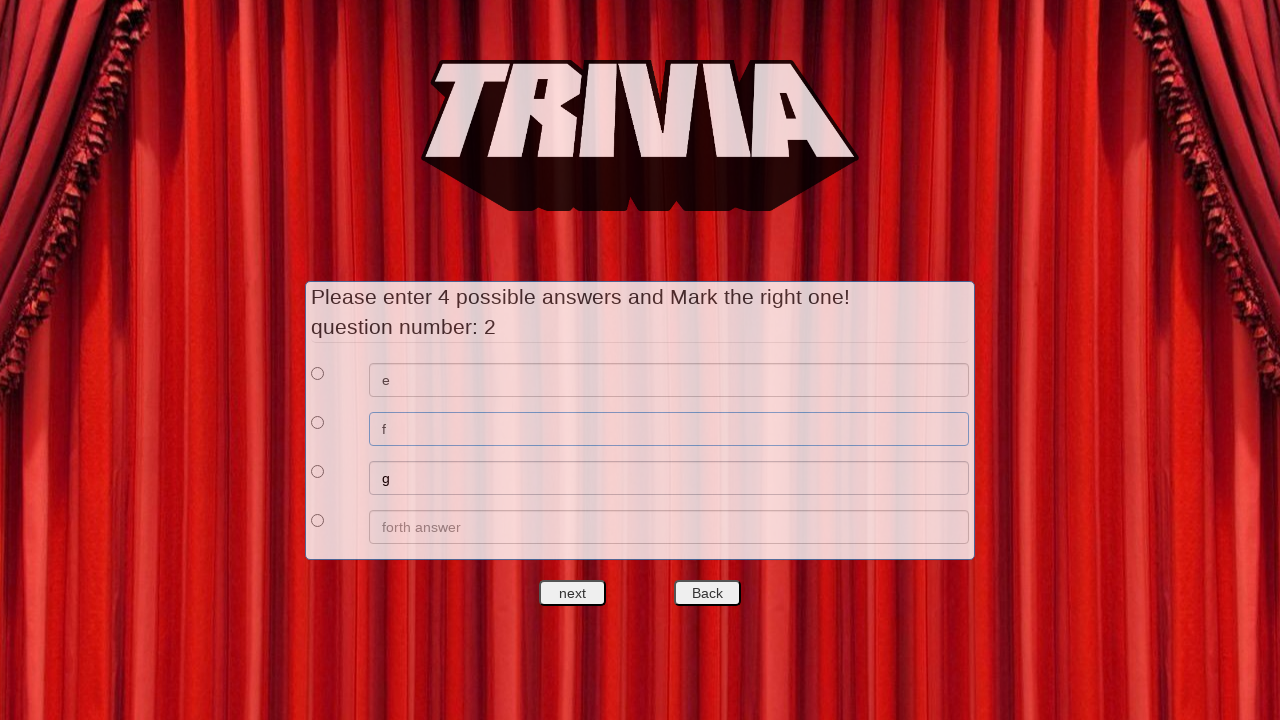

Filled answer 4 for question 2 with 'h' on //*[@id='answers']/div[4]/div[2]/input
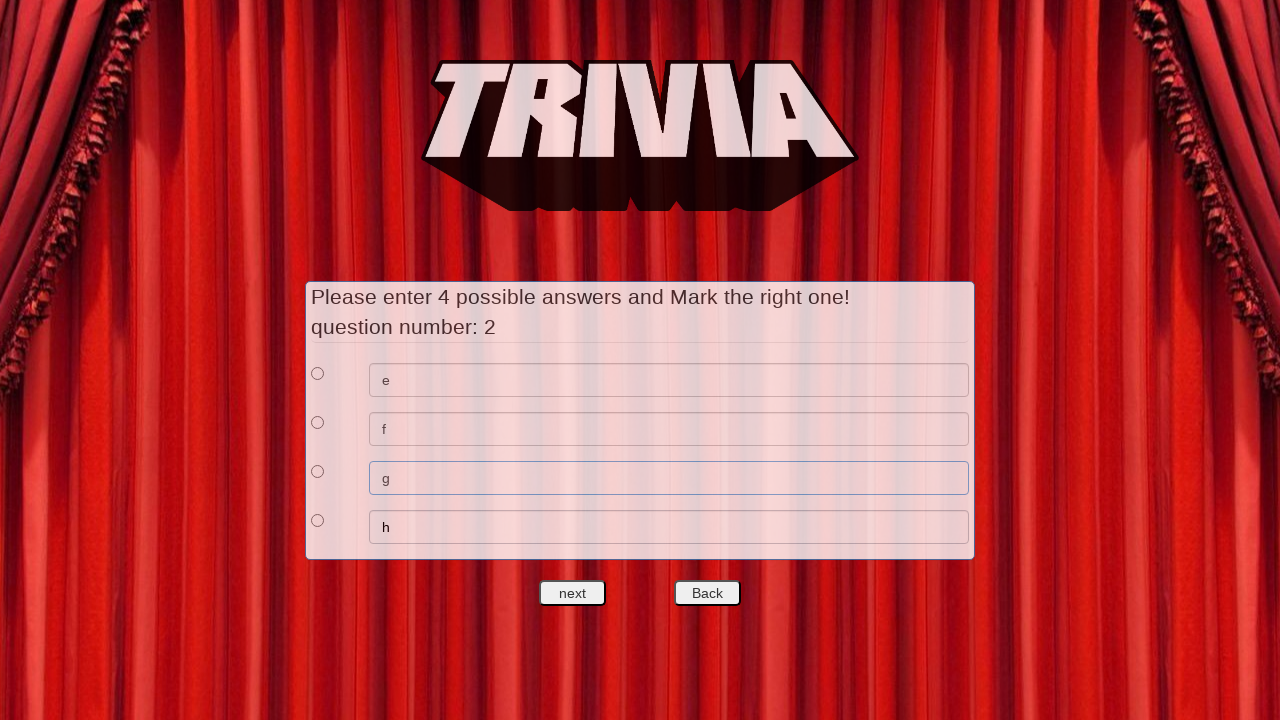

Selected answer 1 as correct answer for question 2 at (318, 373) on xpath=//*[@id='answers']/div[1]/div[1]/input
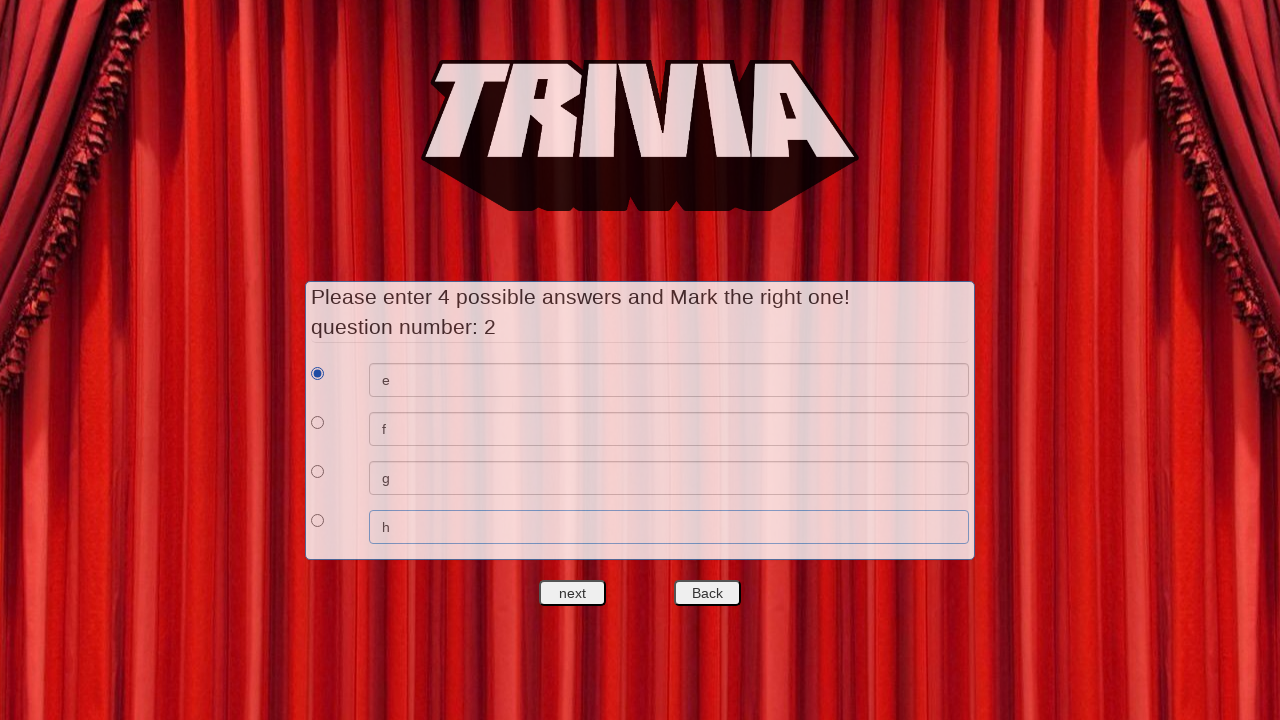

Clicked next button to proceed to question 3 at (573, 593) on #nextquest
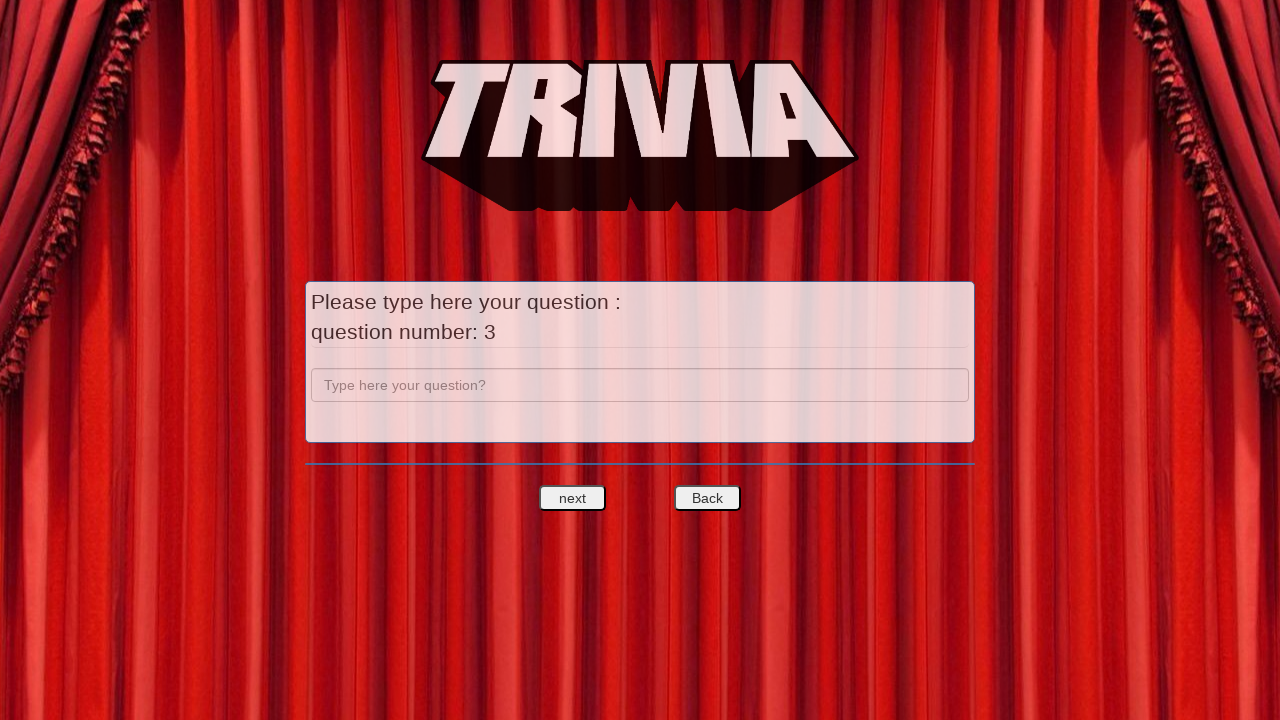

Filled question 3 text field with 'c' on input[name='question']
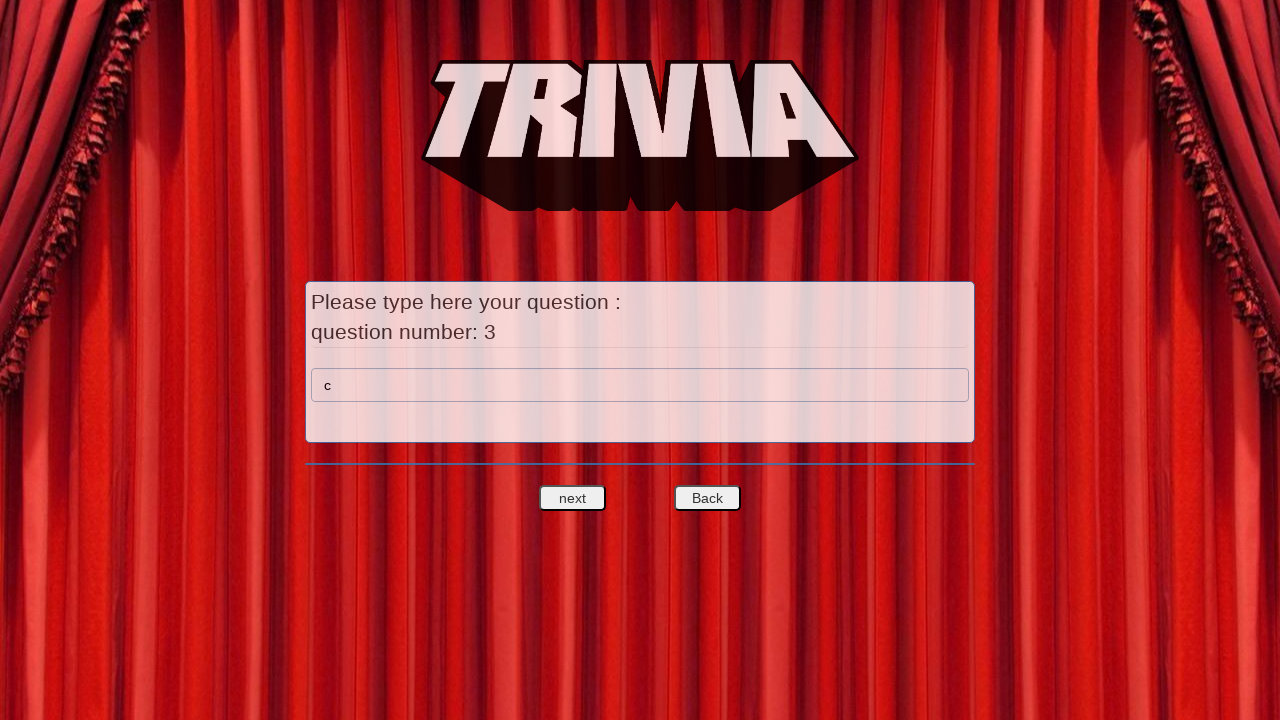

Clicked next button to proceed to answers for question 3 at (573, 498) on #nextquest
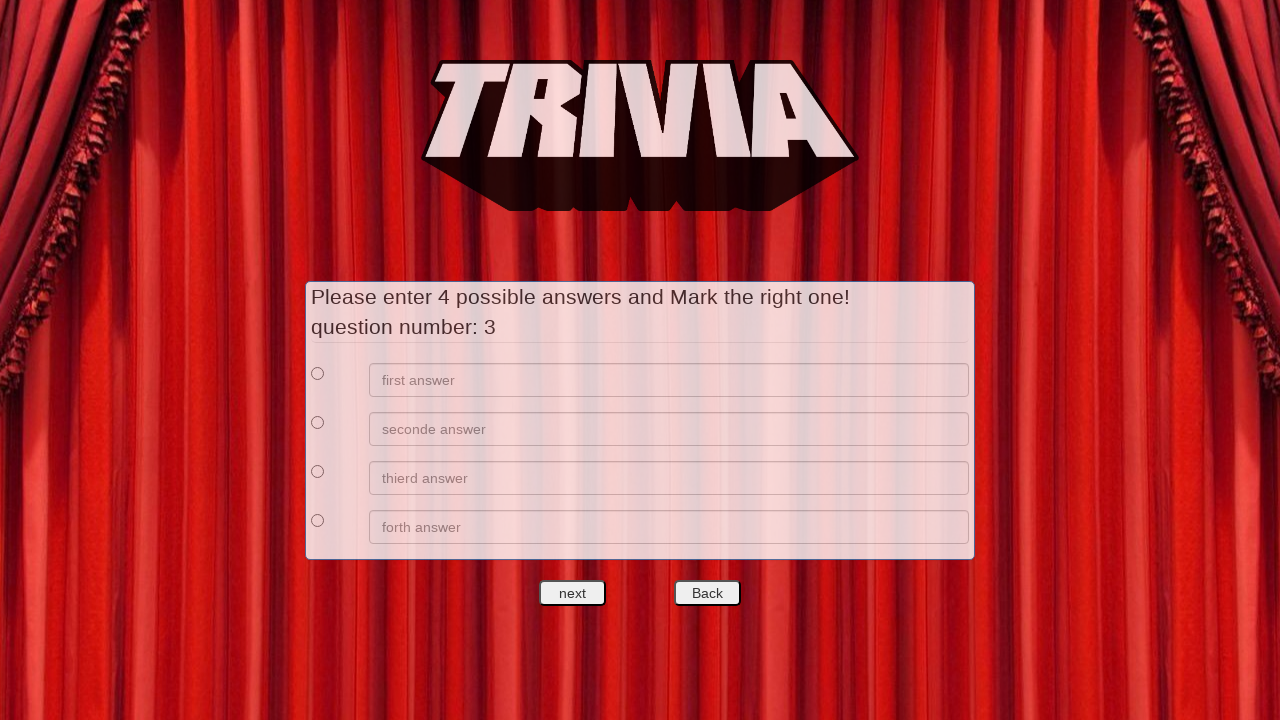

Filled answer 1 for question 3 with 'i' on //*[@id='answers']/div[1]/div[2]/input
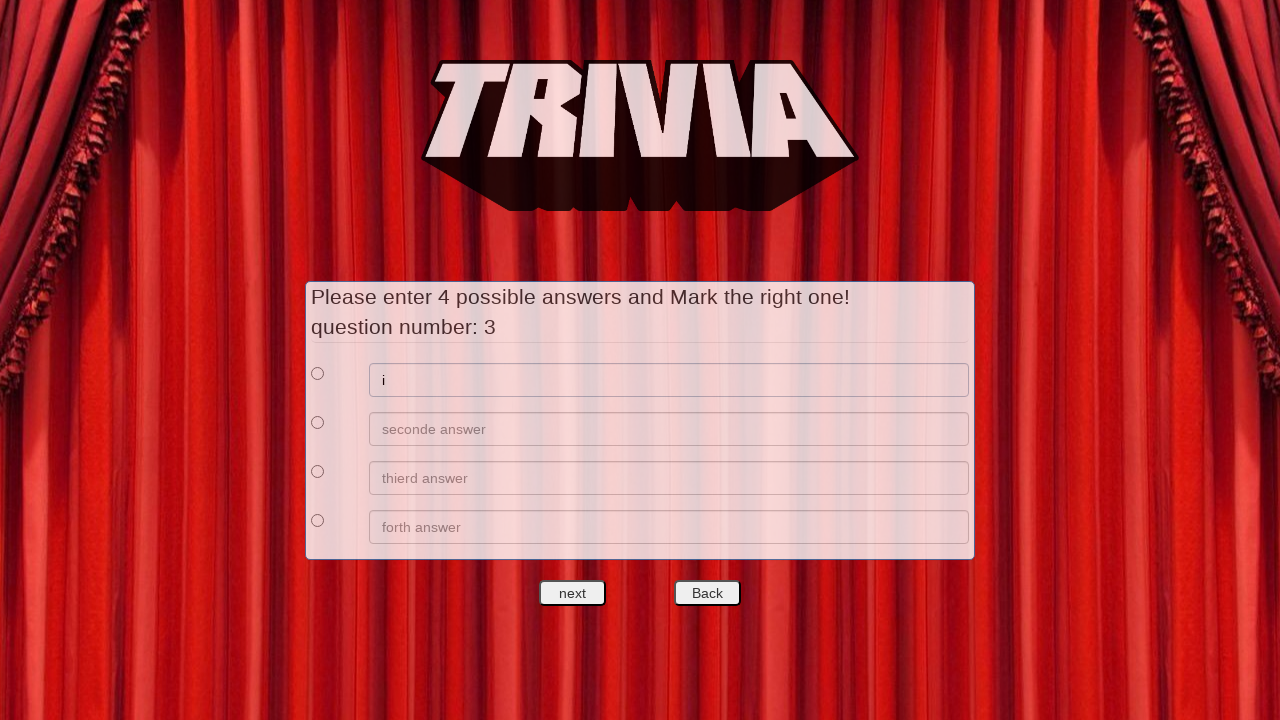

Filled answer 2 for question 3 with 'j' on //*[@id='answers']/div[2]/div[2]/input
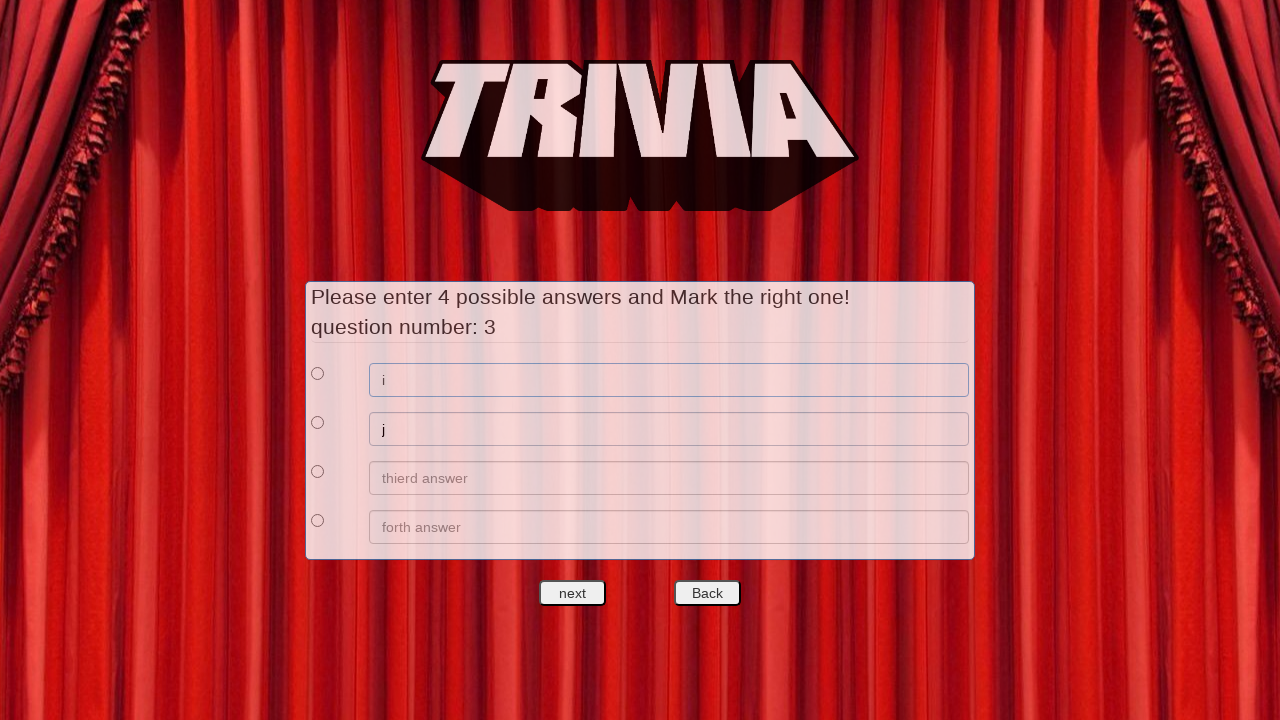

Filled answer 3 for question 3 with 'k' on //*[@id='answers']/div[3]/div[2]/input
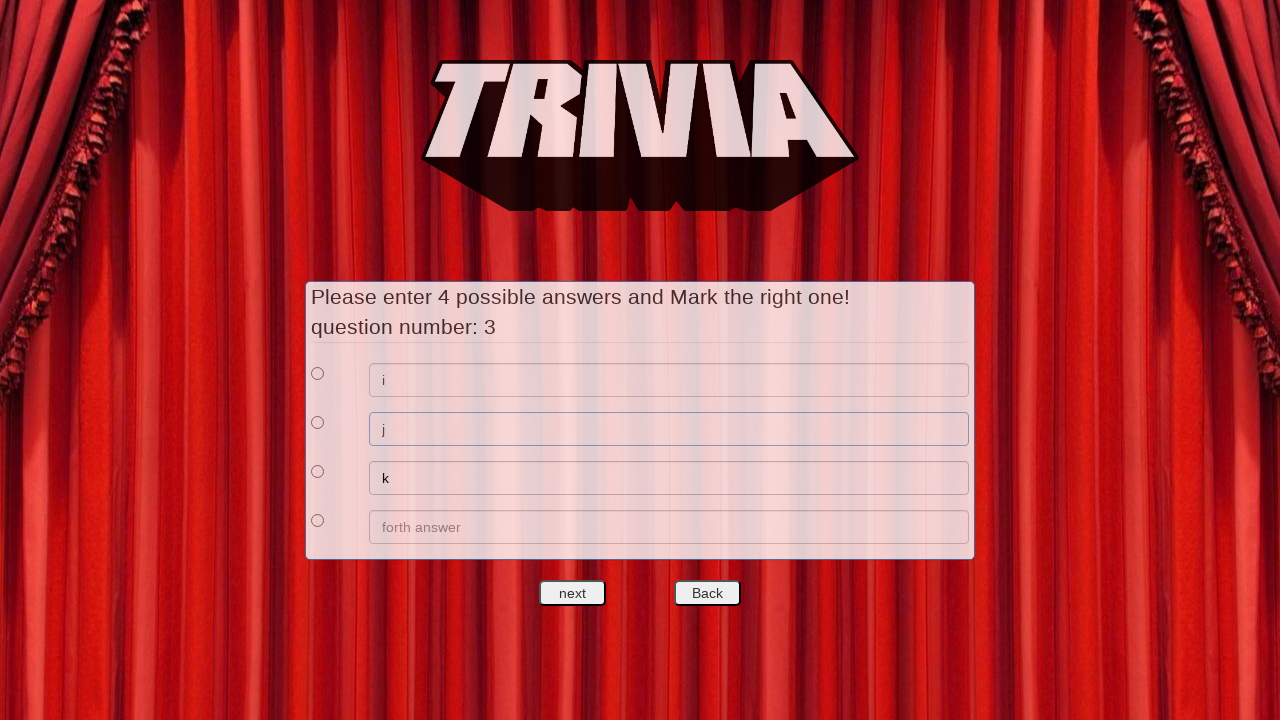

Filled answer 4 for question 3 with 'l' on //*[@id='answers']/div[4]/div[2]/input
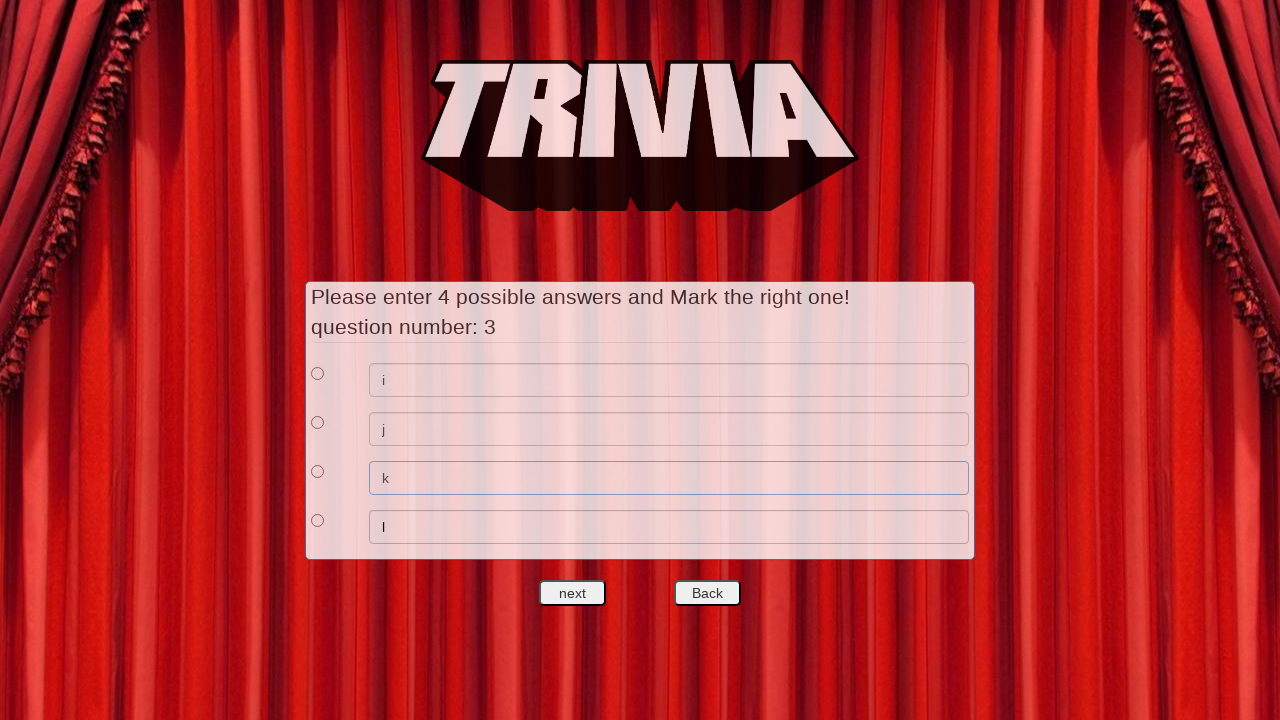

Selected answer 1 as correct answer for question 3 at (318, 373) on xpath=//*[@id='answers']/div[1]/div[1]/input
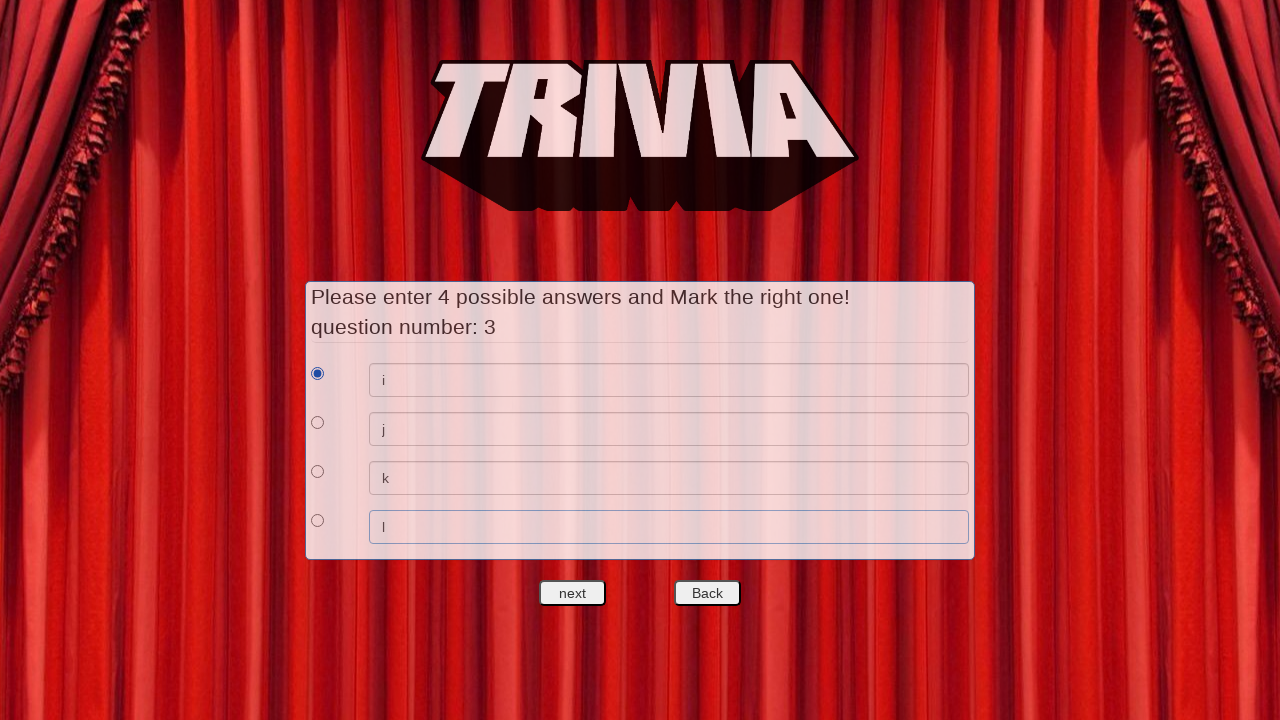

Clicked next button to finalize all questions at (573, 593) on #nextquest
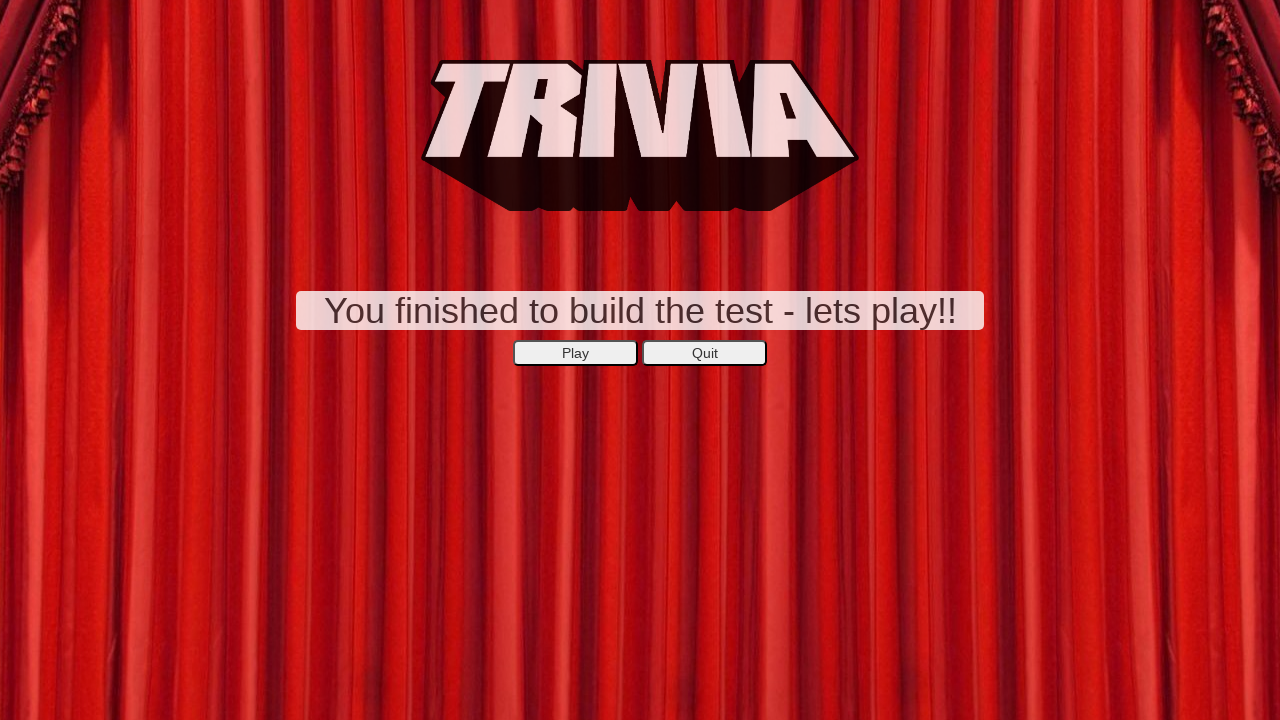

Clicked Start Game button to begin the trivia game at (576, 353) on xpath=//*[@id='secondepage']/center/button[1]
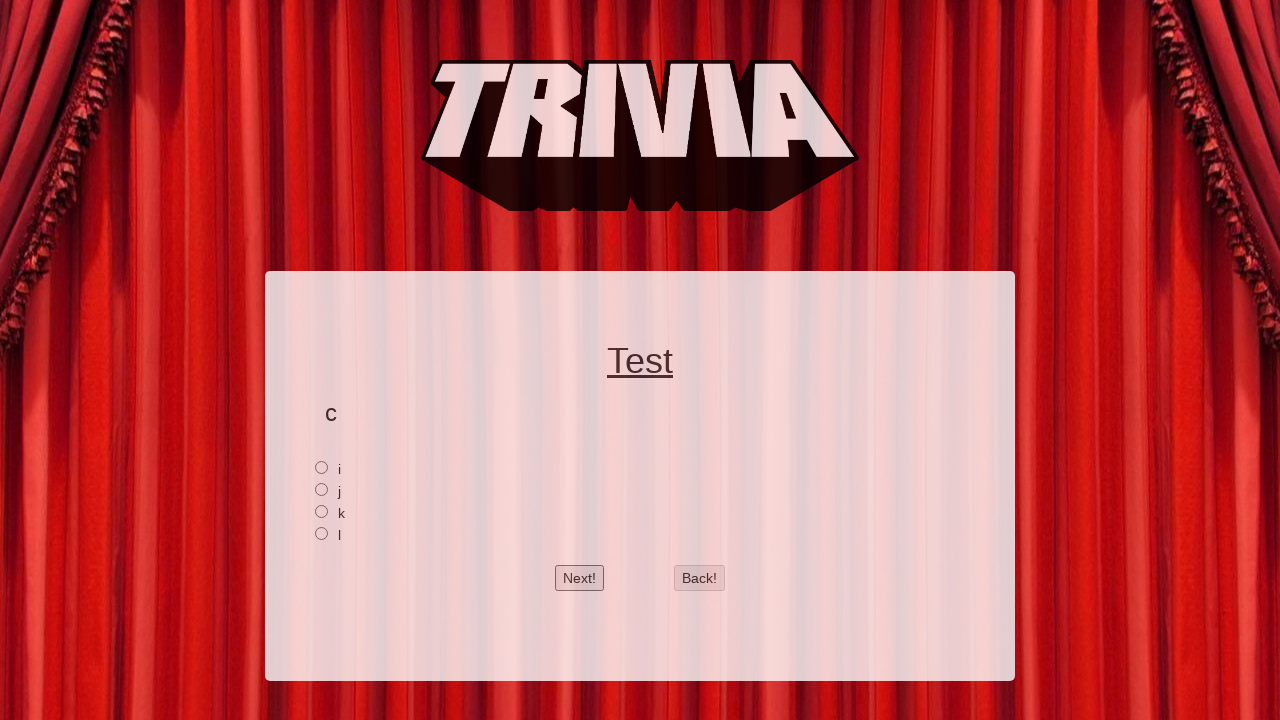

Answered question 3 during the game at (322, 467) on xpath=//*[@id='2']/input[1]
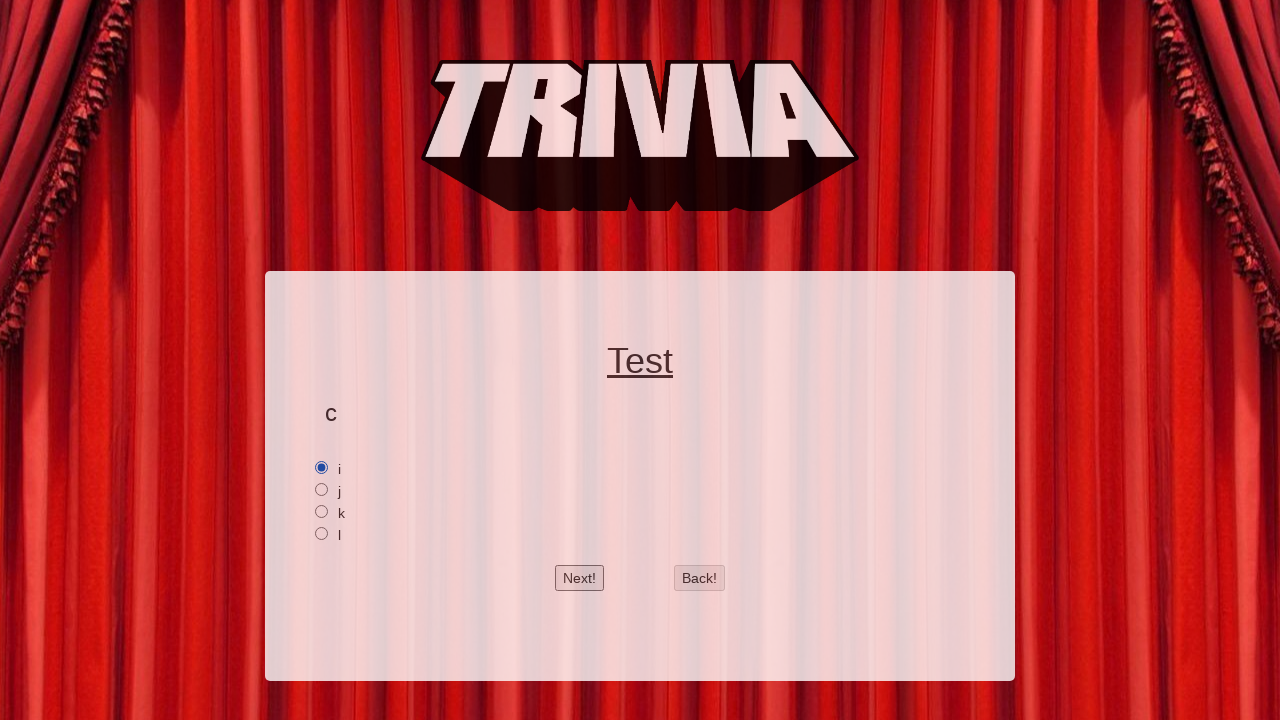

Clicked next button after answering question 3 at (580, 578) on #btnnext
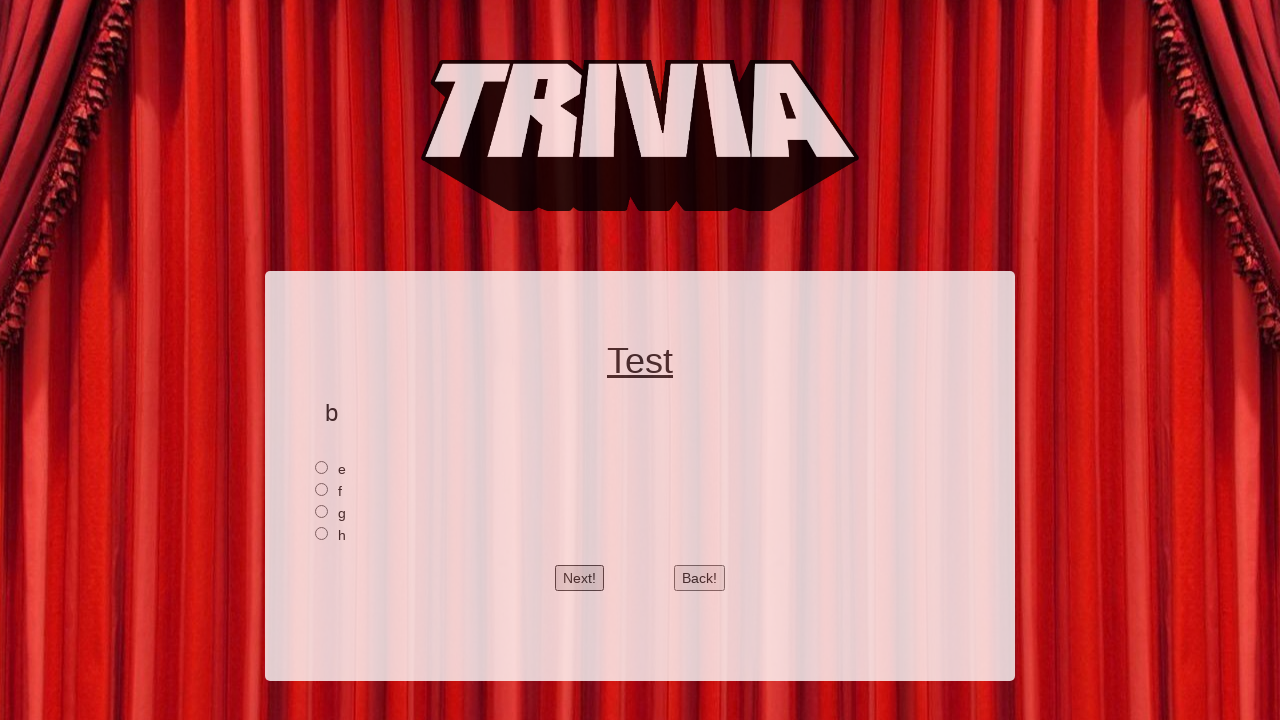

Answered question 2 during the game at (322, 467) on xpath=//*[@id='1']/input[1]
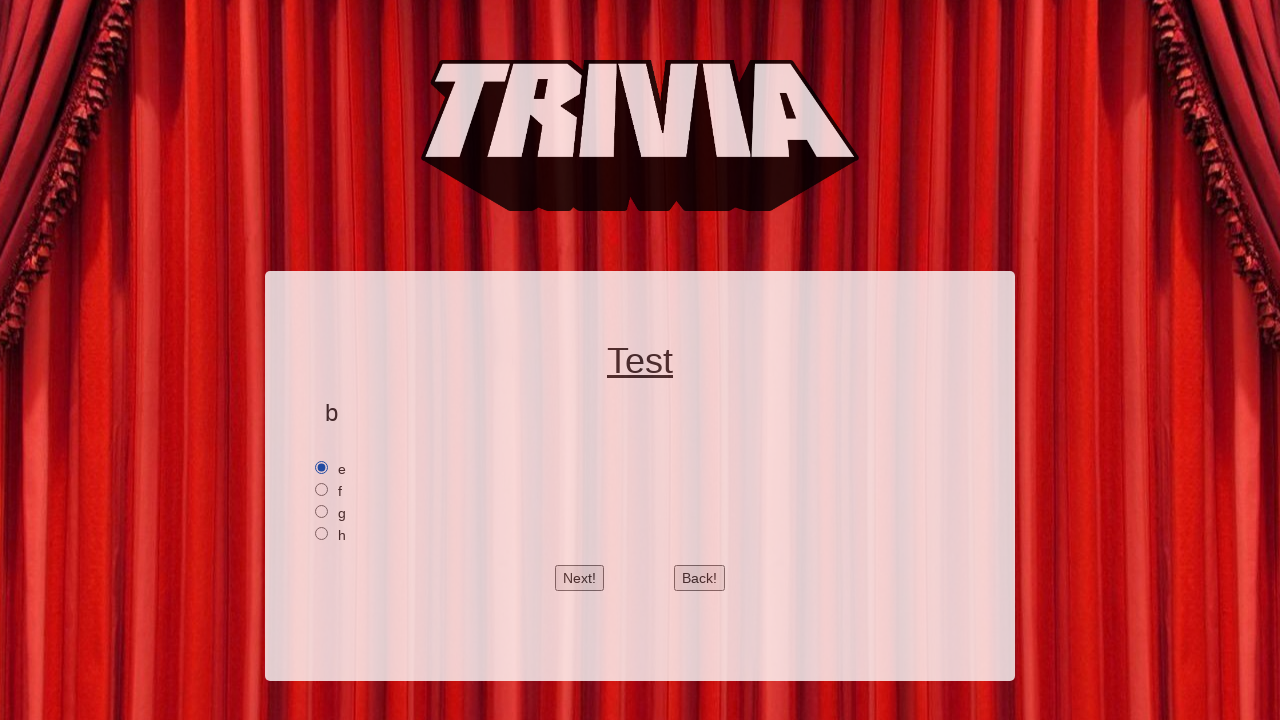

Clicked next button after answering question 2 at (580, 578) on #btnnext
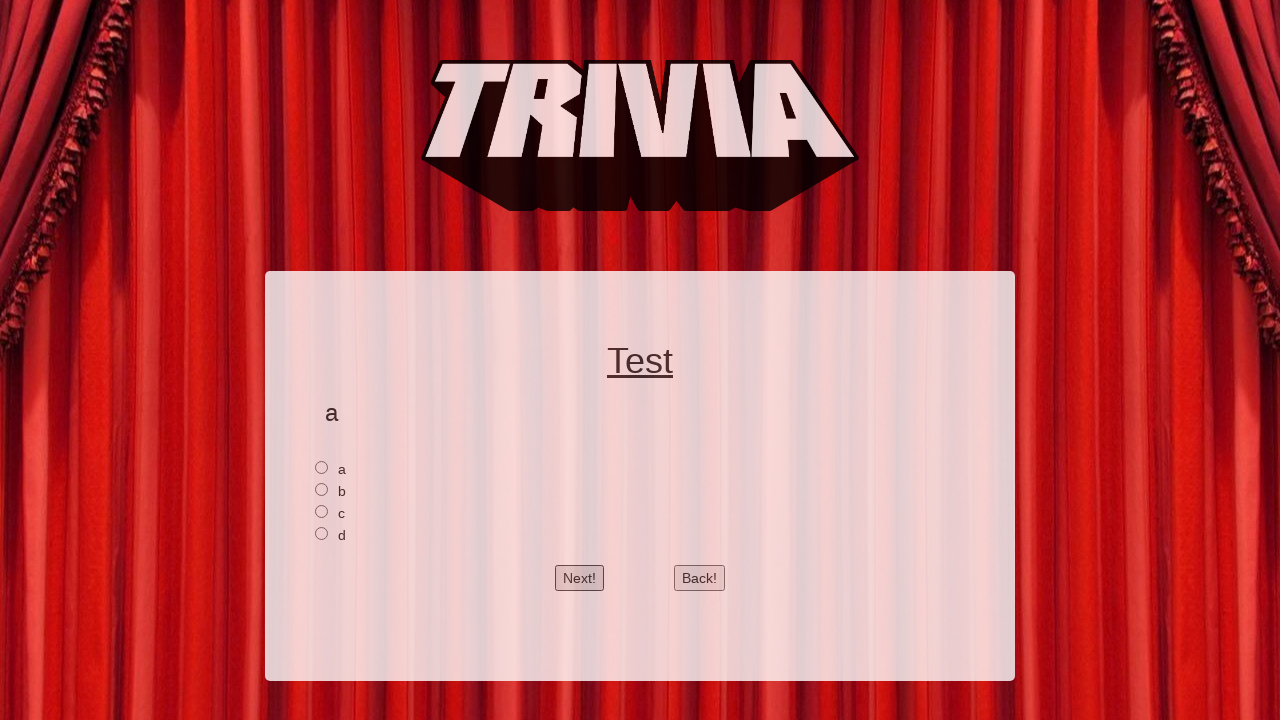

Answered question 1 during the game at (322, 467) on xpath=//*[@id='0']/input[1]
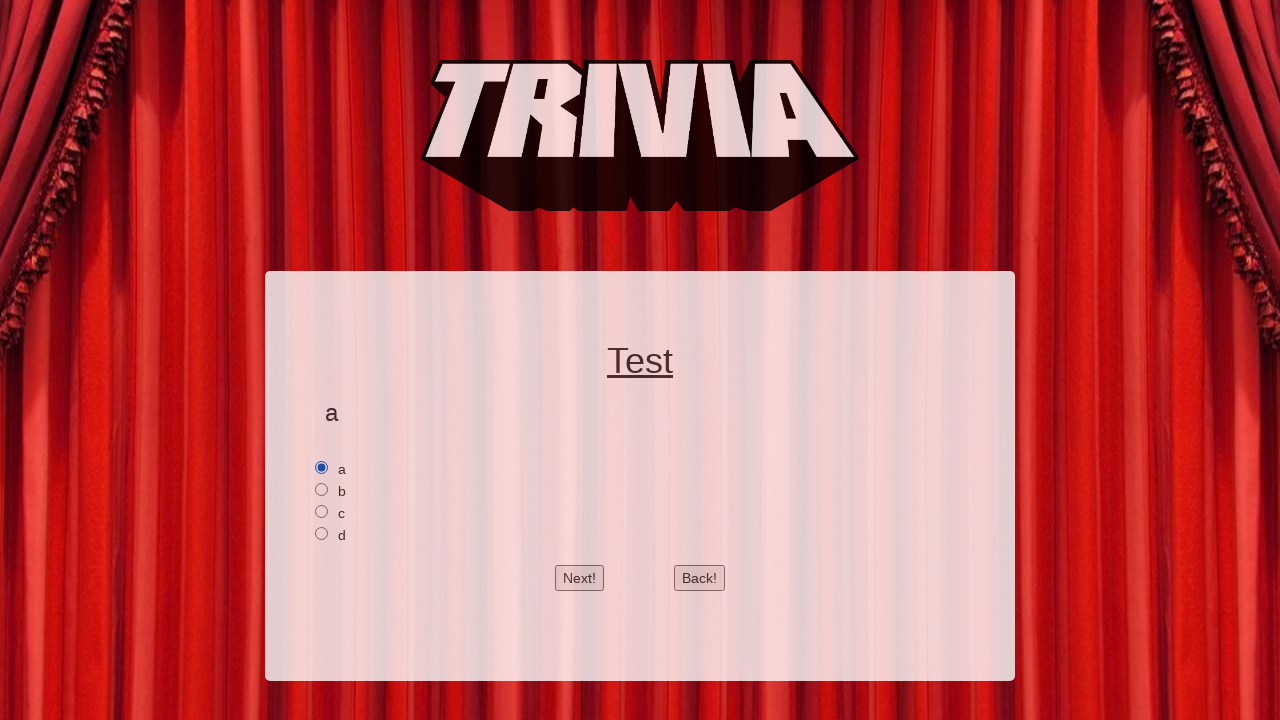

Clicked next button after answering all questions at (580, 578) on #btnnext
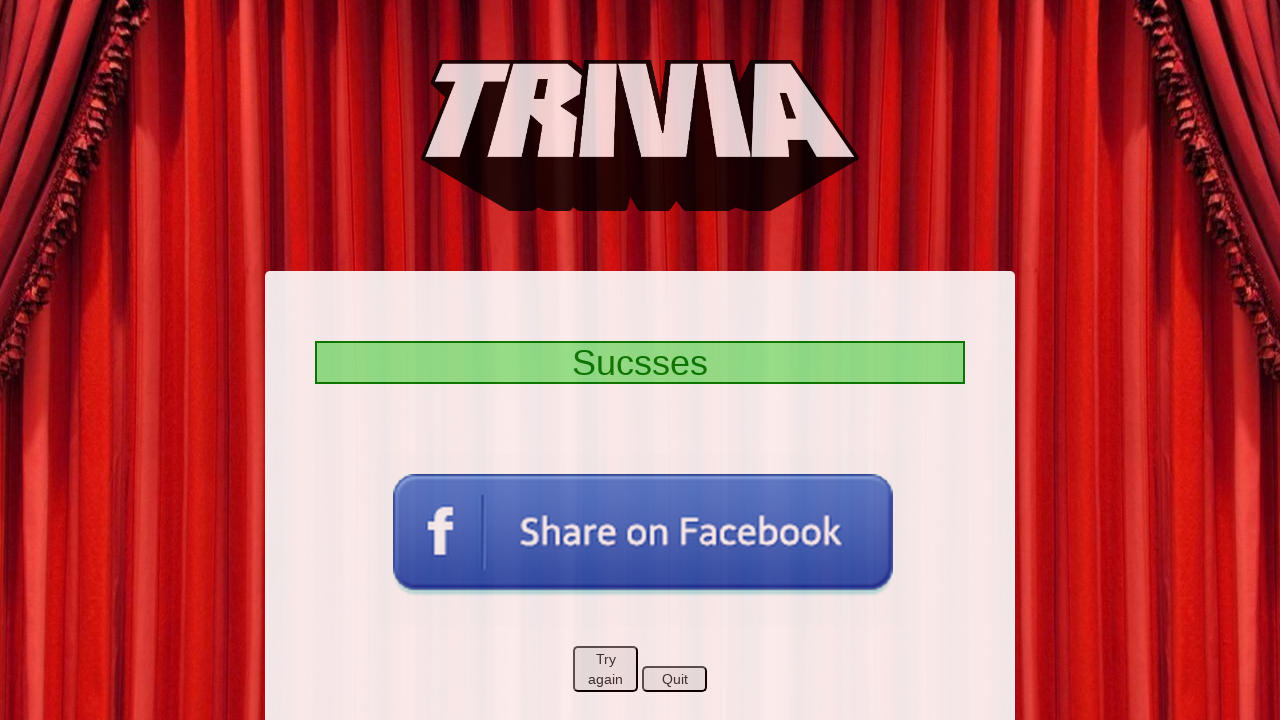

Clicked Quit button to exit the game at (674, 679) on xpath=//*[@id='markpage']/center/button[2]
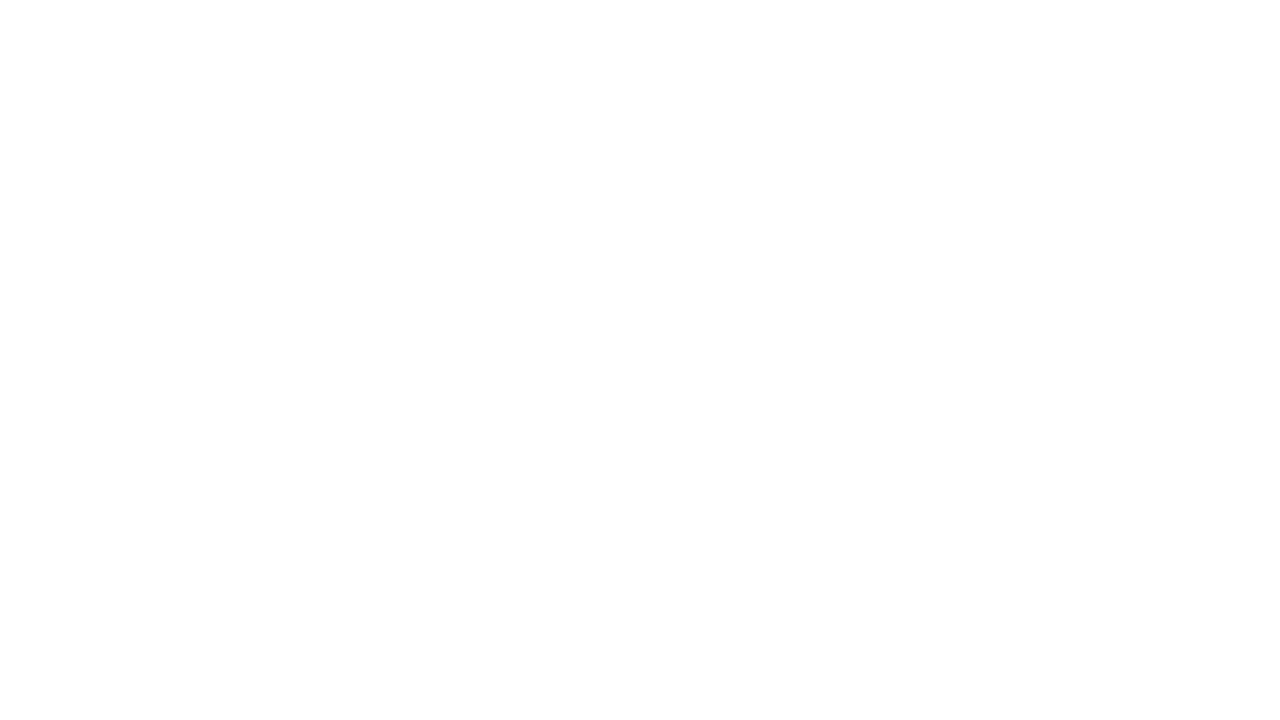

Verified body element is visible after quitting
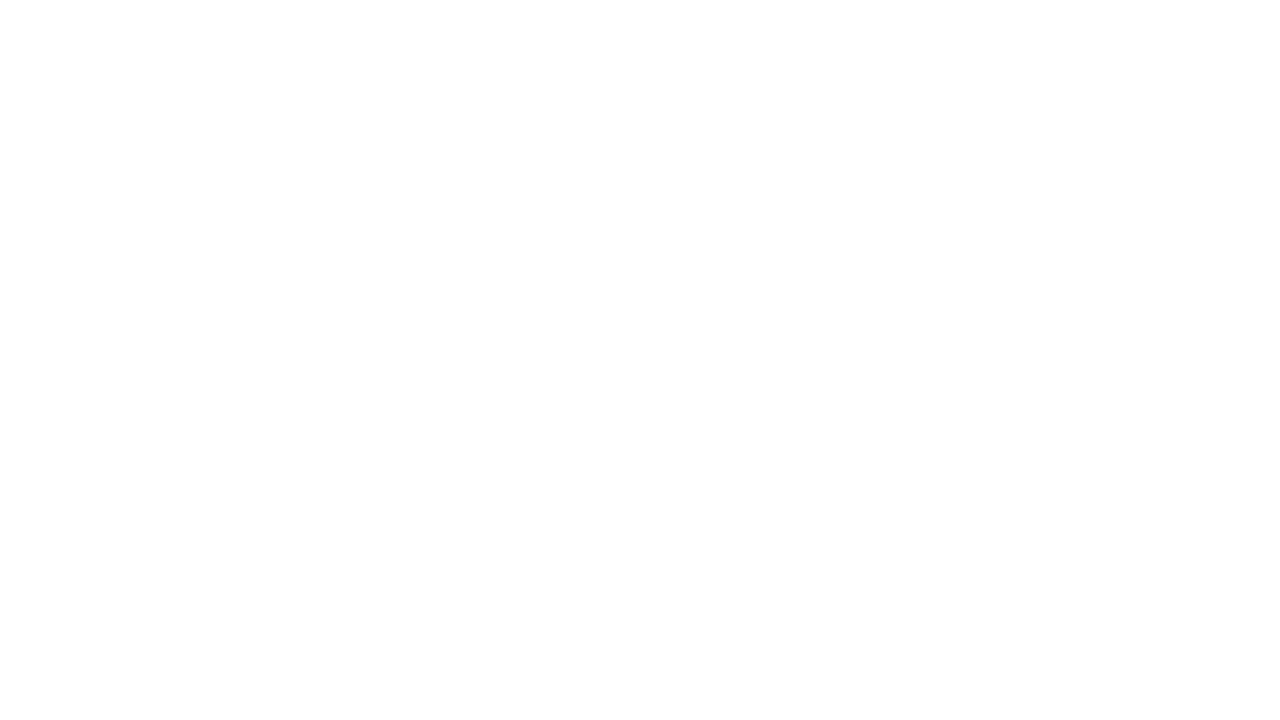

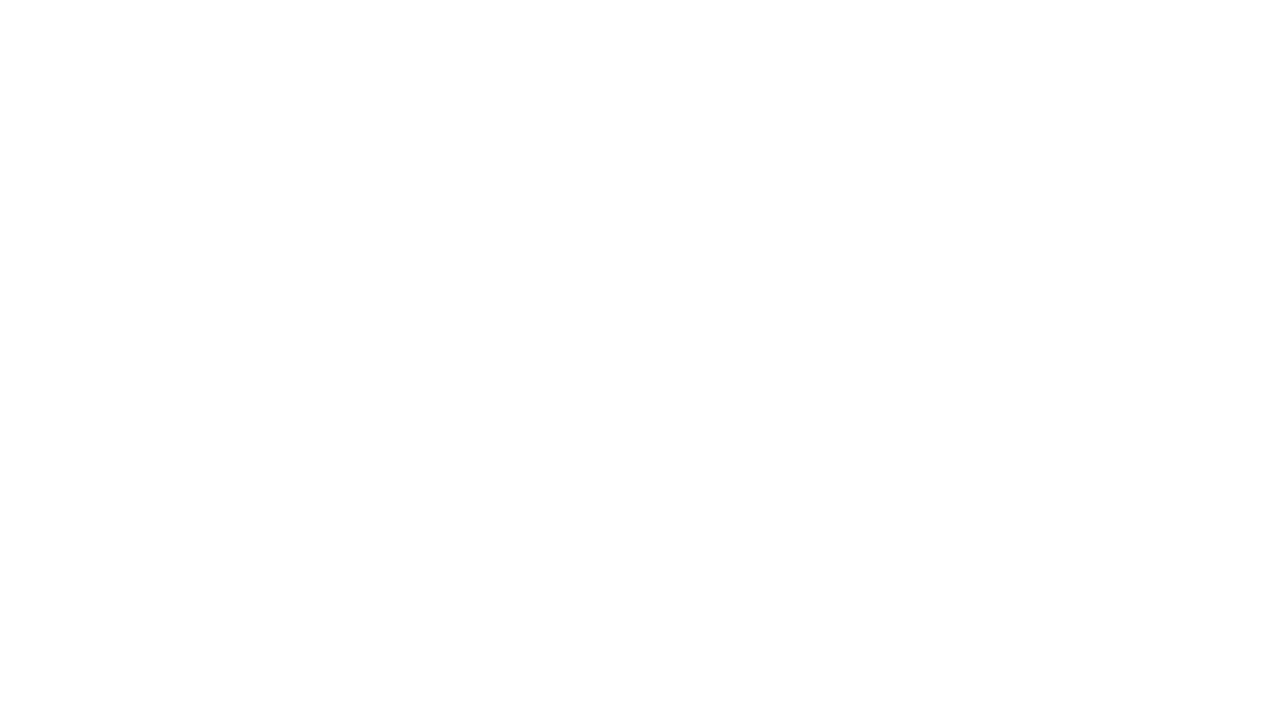